Tests navigation by clicking a link with calculated text, then fills out a form with personal information (first name, last name, city, country) and submits it.

Starting URL: http://suninjuly.github.io/find_link_text

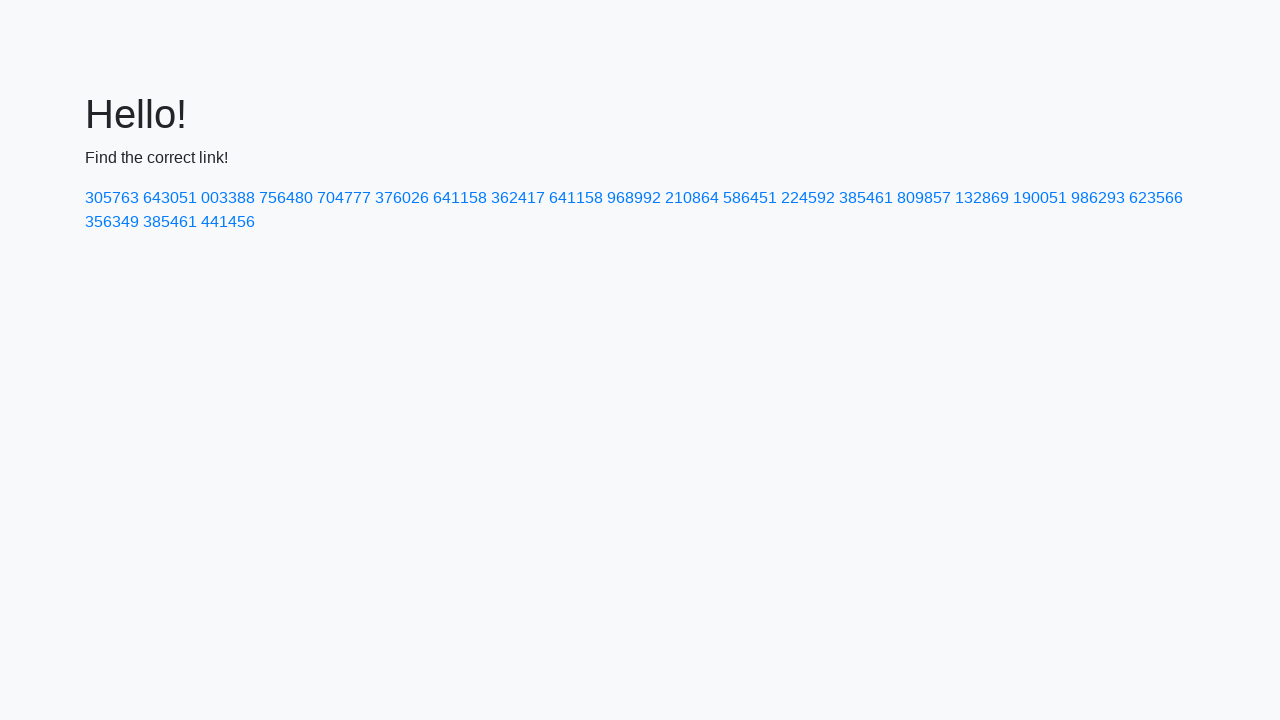

Clicked link with calculated text '224592' at (808, 198) on text=224592
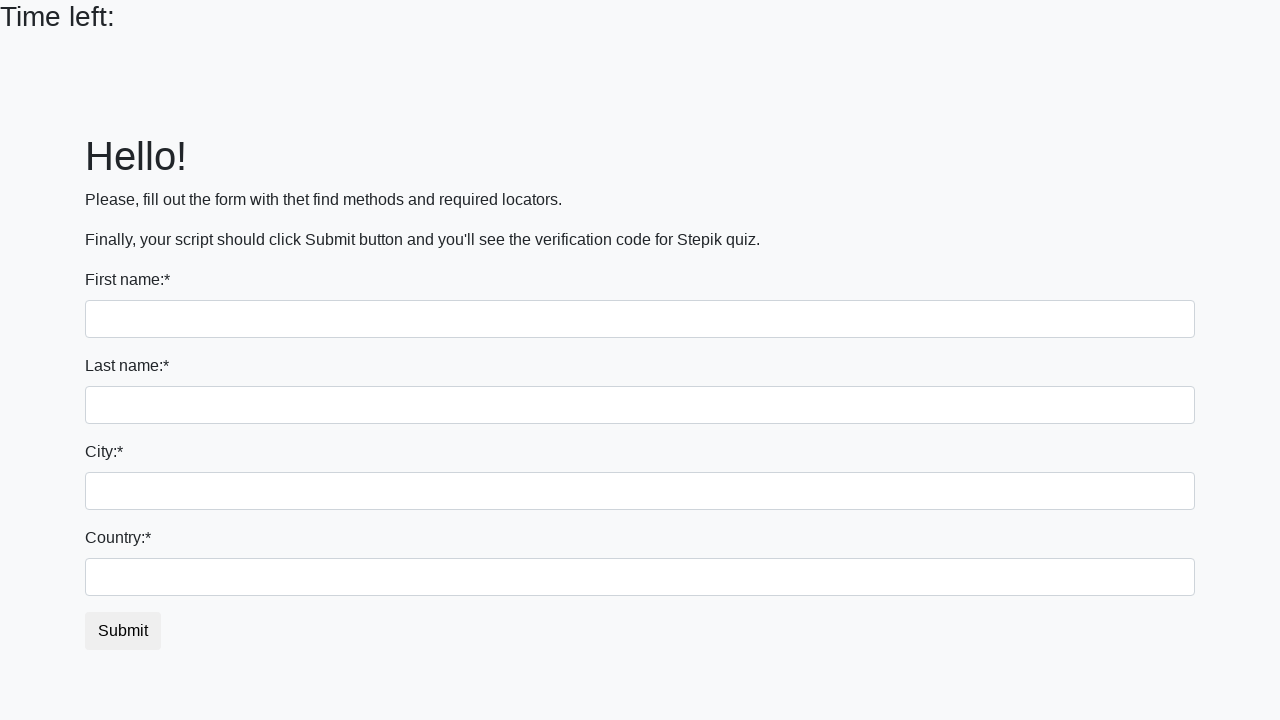

Filled first name field with 'Ivan' on input
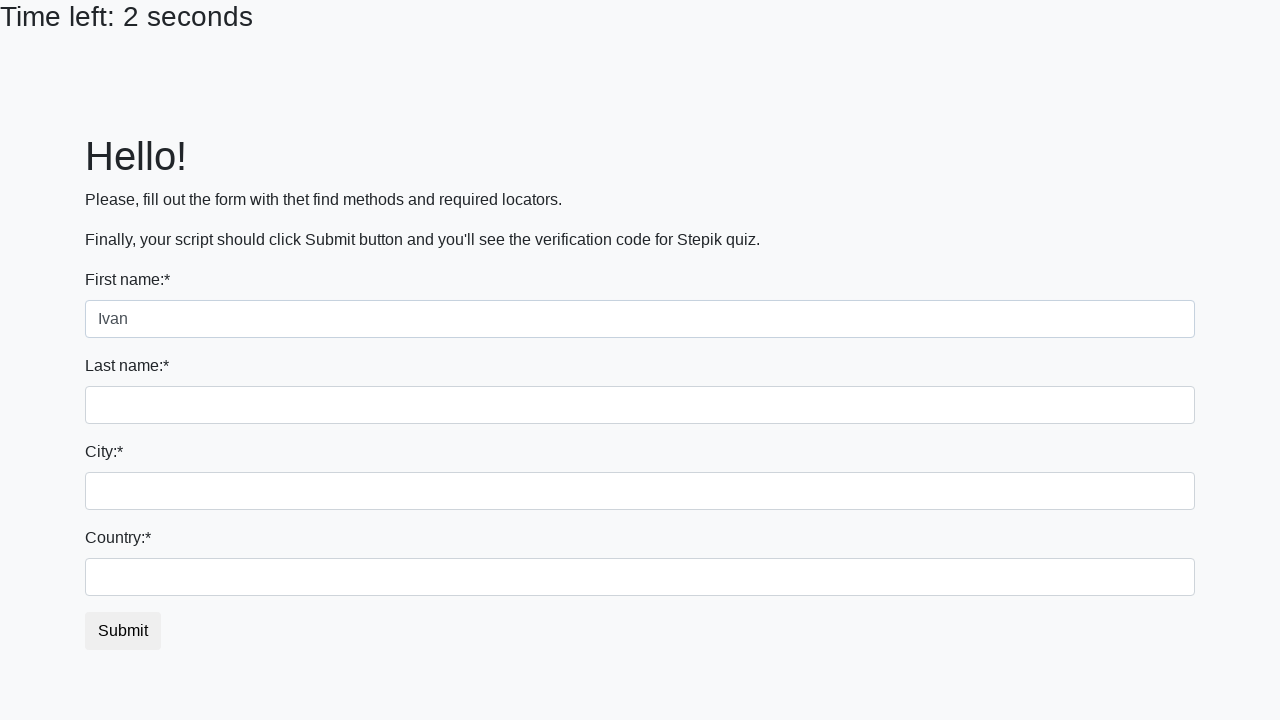

Filled last name field with 'Petrov' on input[name='last_name']
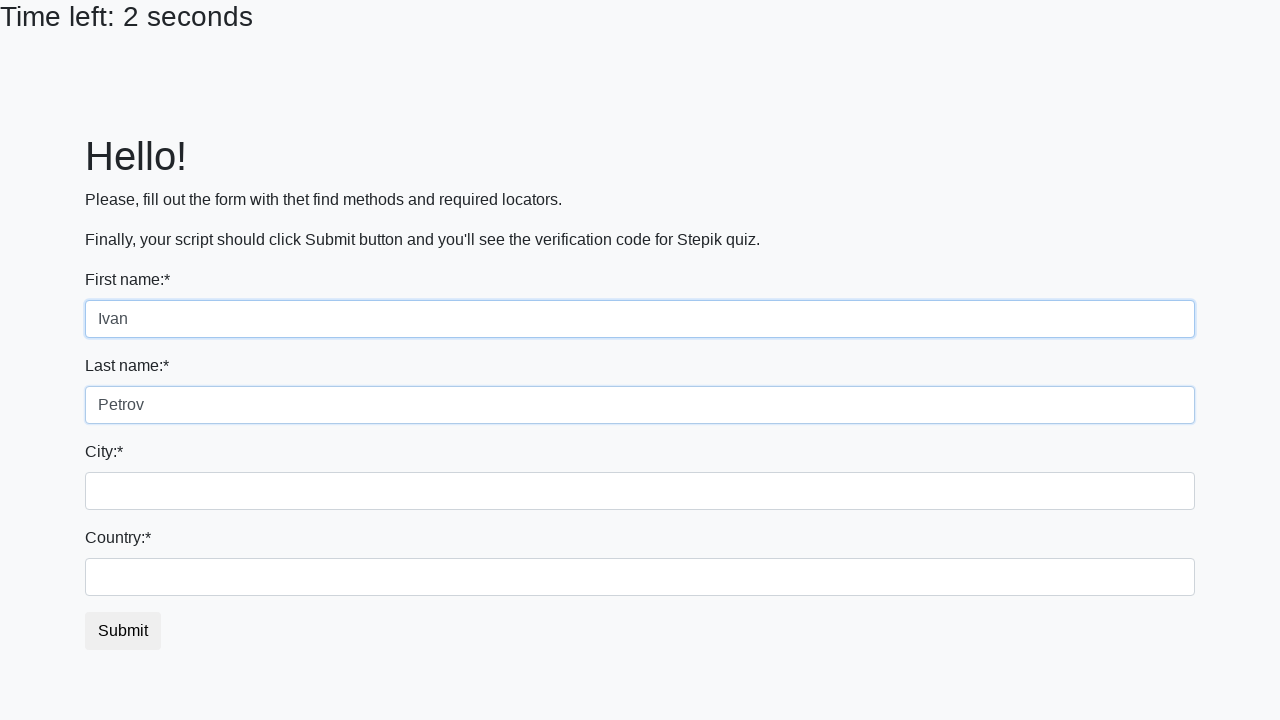

Filled city field with 'Smolensk' on .city
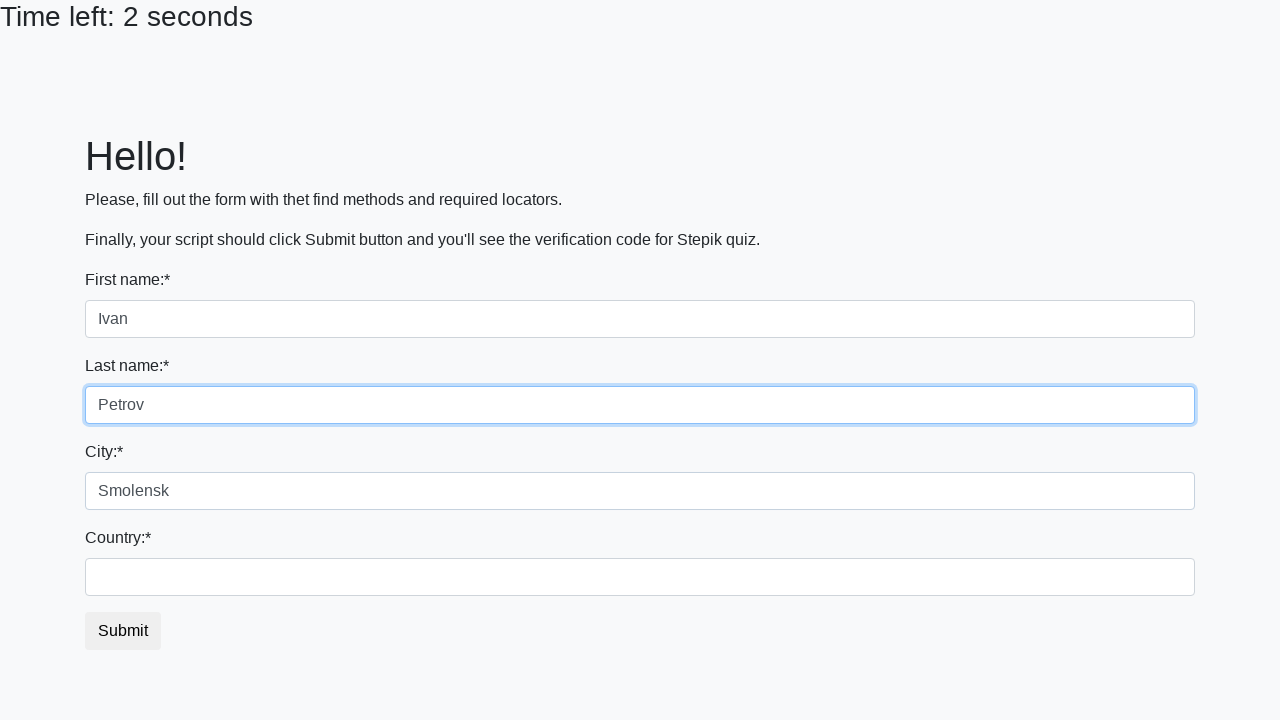

Filled country field with 'Russia' on #country
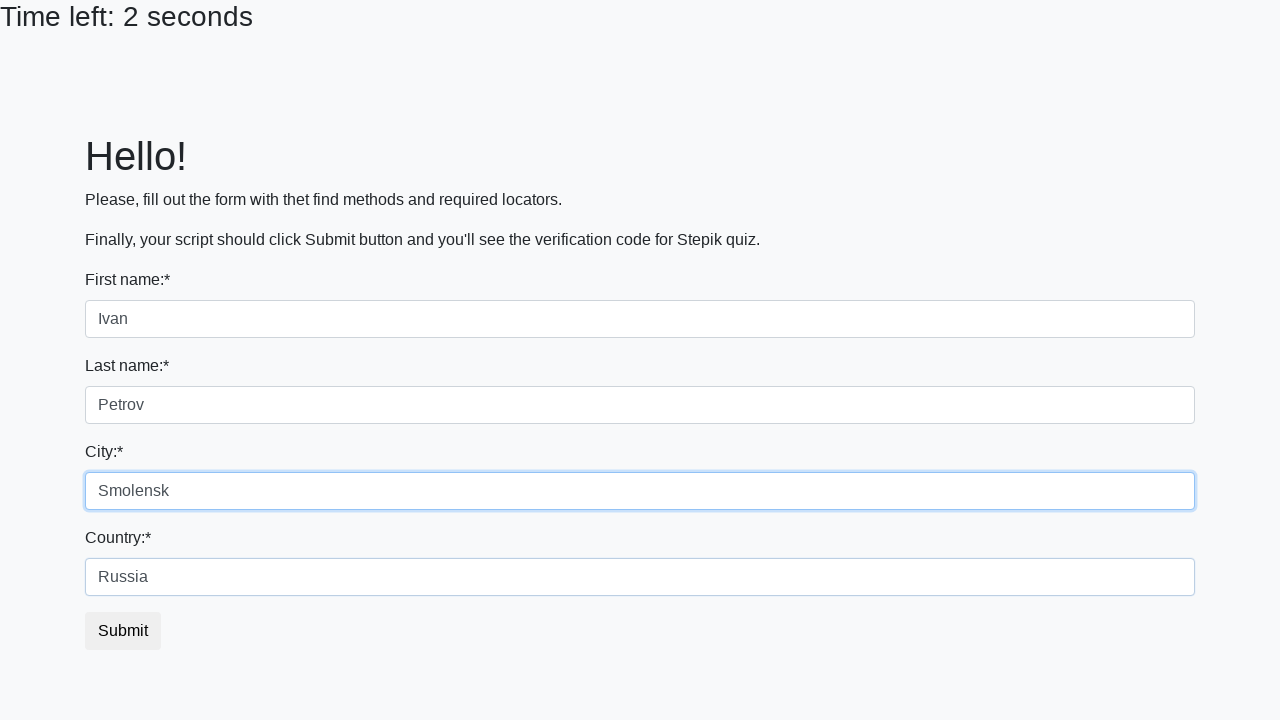

Clicked submit button to submit form at (123, 631) on button.btn
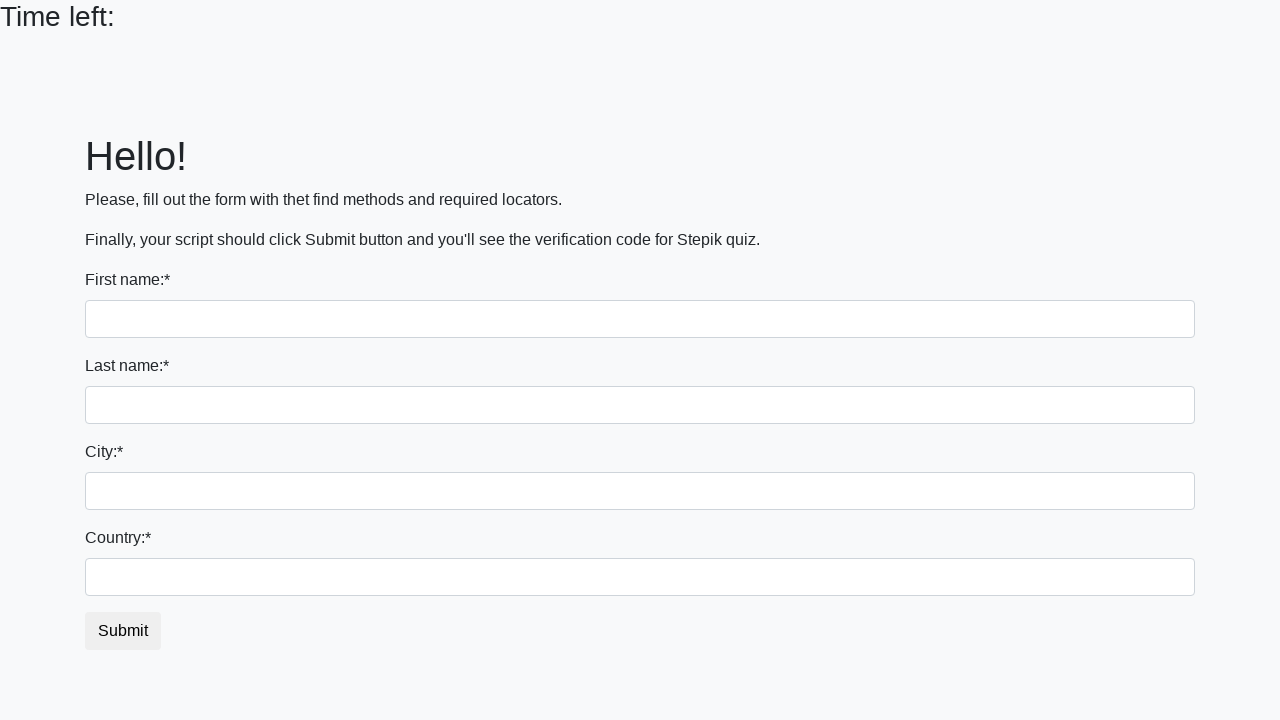

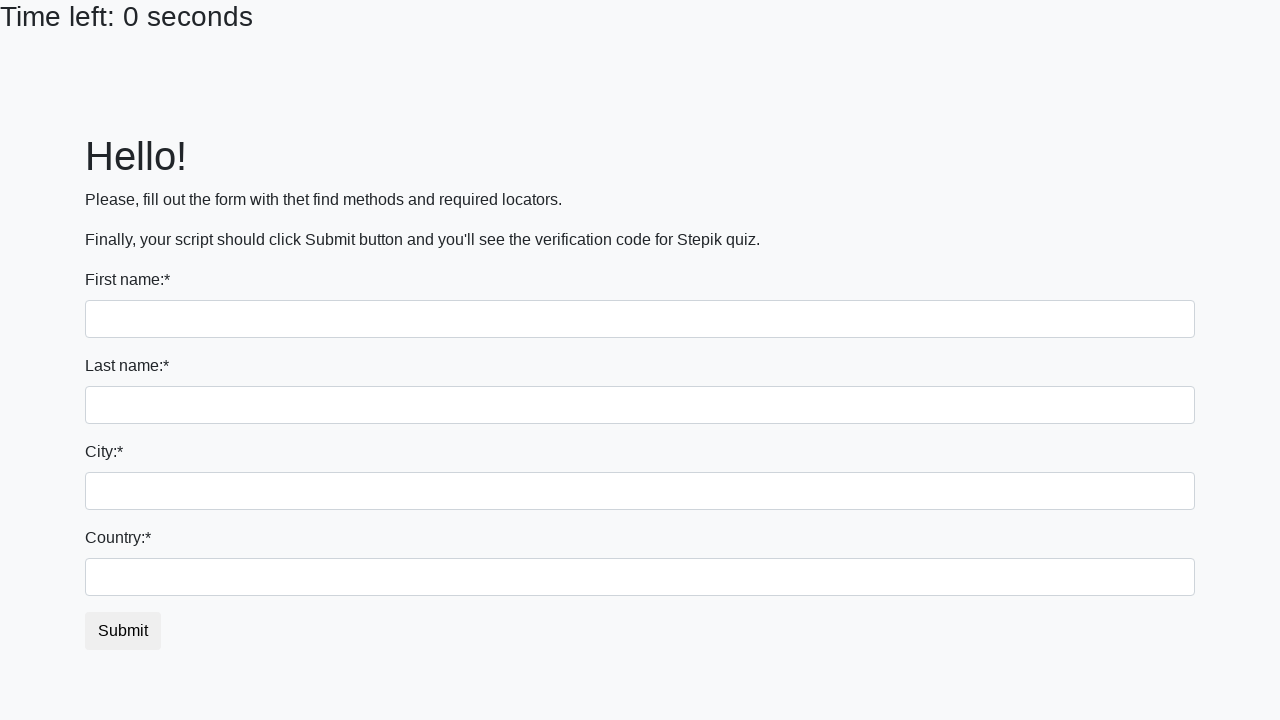